Tests the Contact Us form submission with a different email address by filling in name, email, and message fields, then submitting the form

Starting URL: https://shopdemo-alex-hot.koyeb.app/

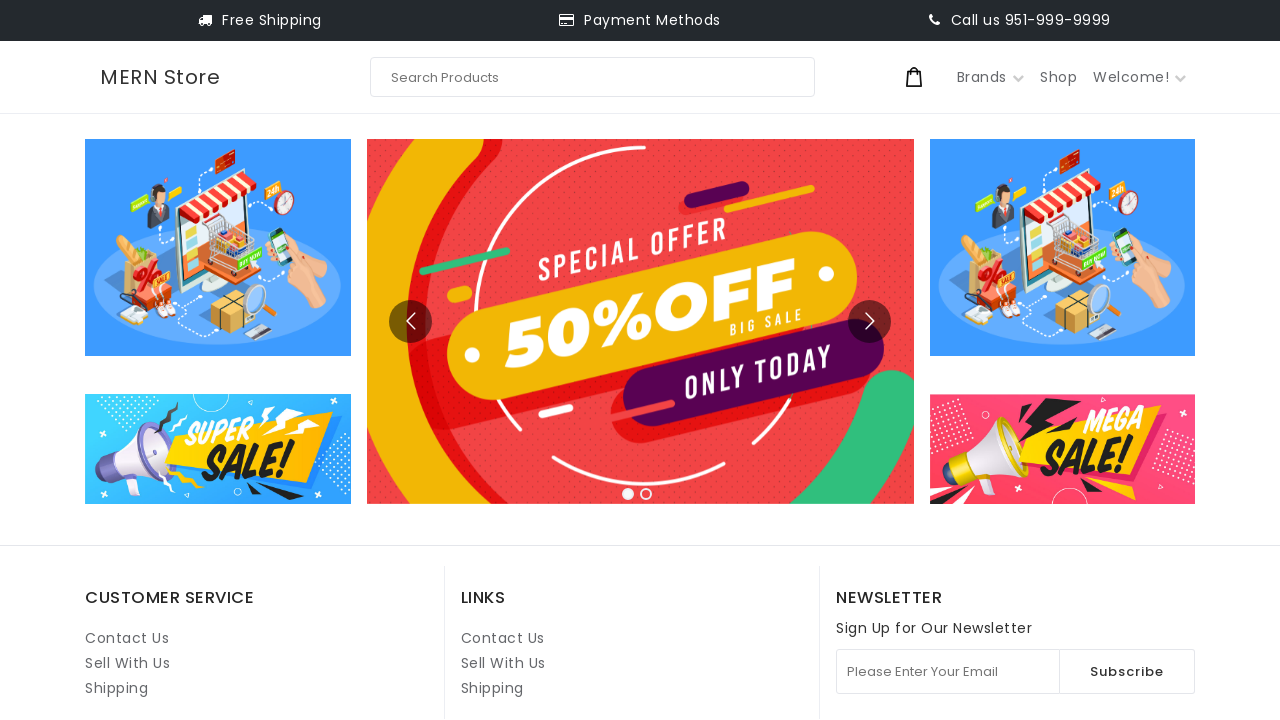

Clicked on Contact Us link at (503, 638) on internal:role=link[name="Contact Us"i] >> nth=1
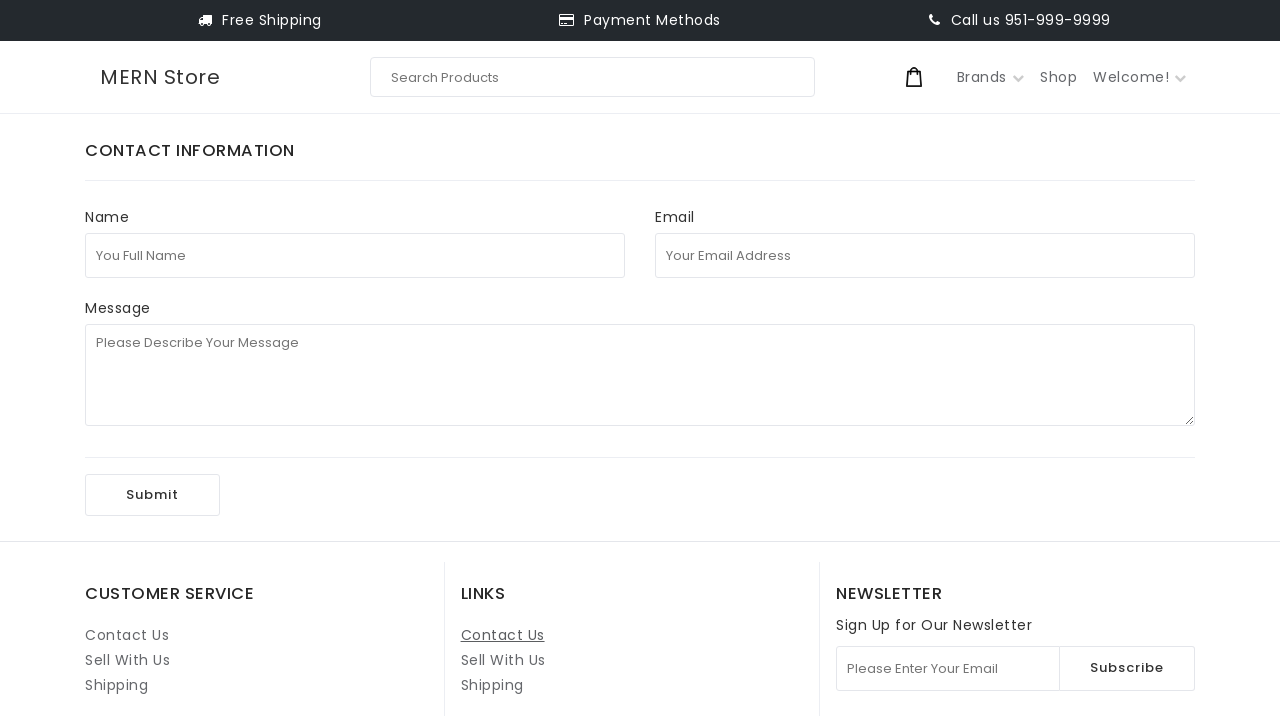

Clicked on full name field at (355, 255) on internal:attr=[placeholder="You Full Name"i]
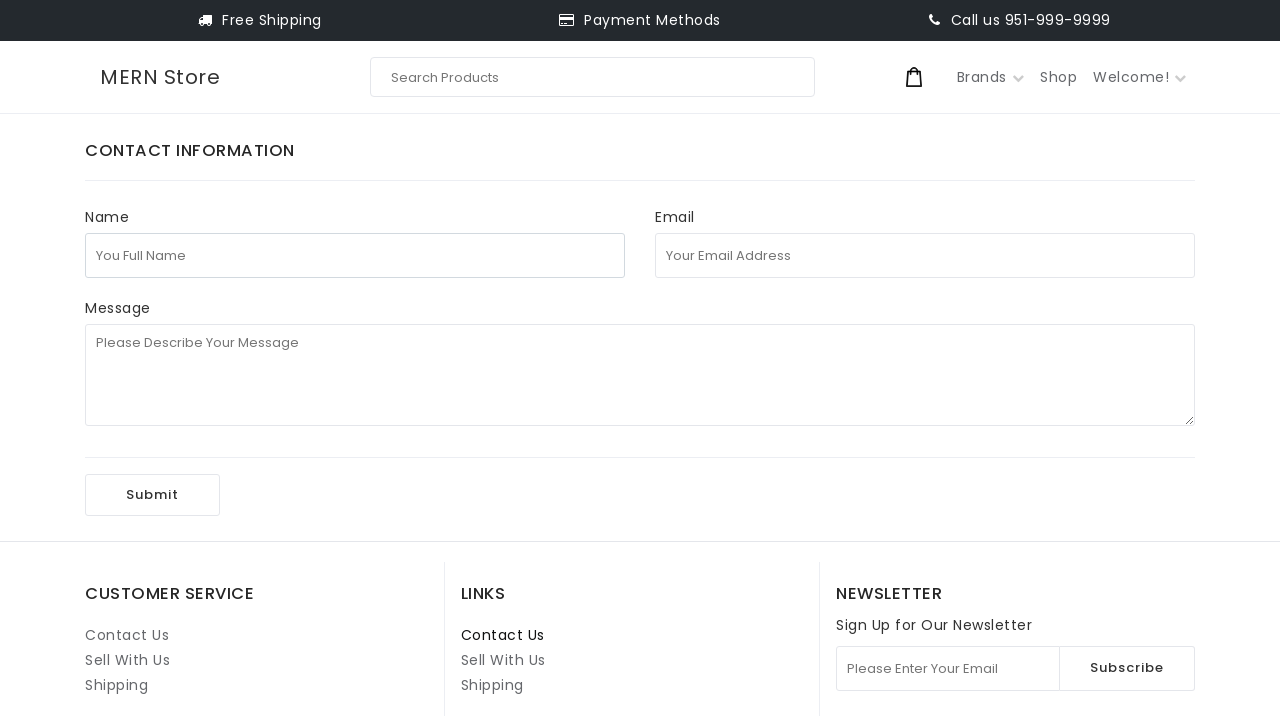

Filled full name field with 'Olha V' on internal:attr=[placeholder="You Full Name"i]
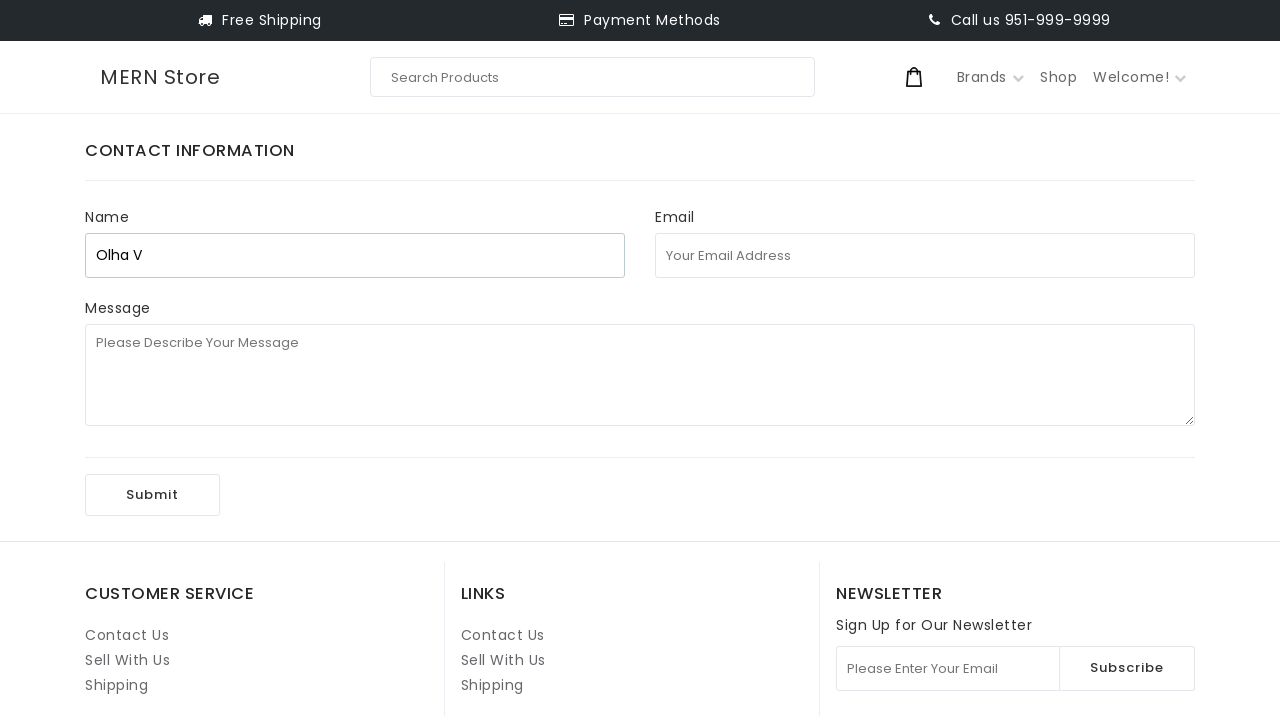

Clicked on email address field at (925, 255) on internal:attr=[placeholder="Your Email Address"i]
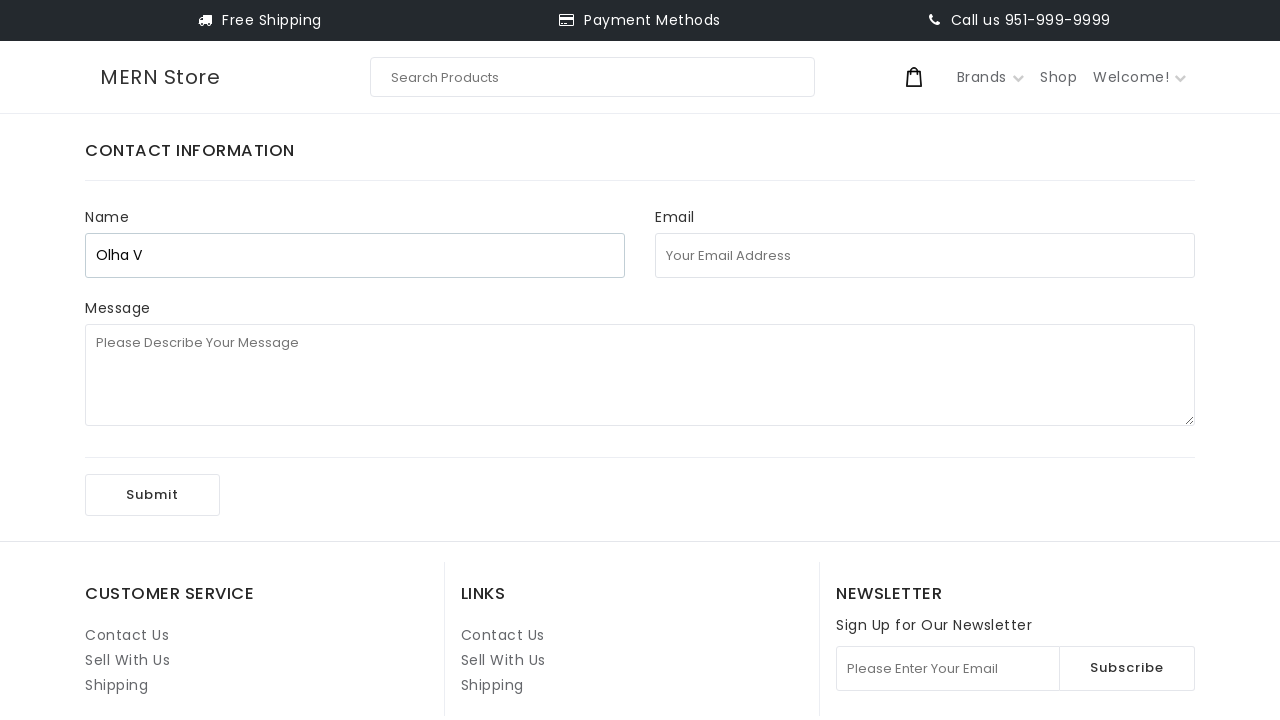

Filled email address field with 'olhavtest67@gmail.com' on internal:attr=[placeholder="Your Email Address"i]
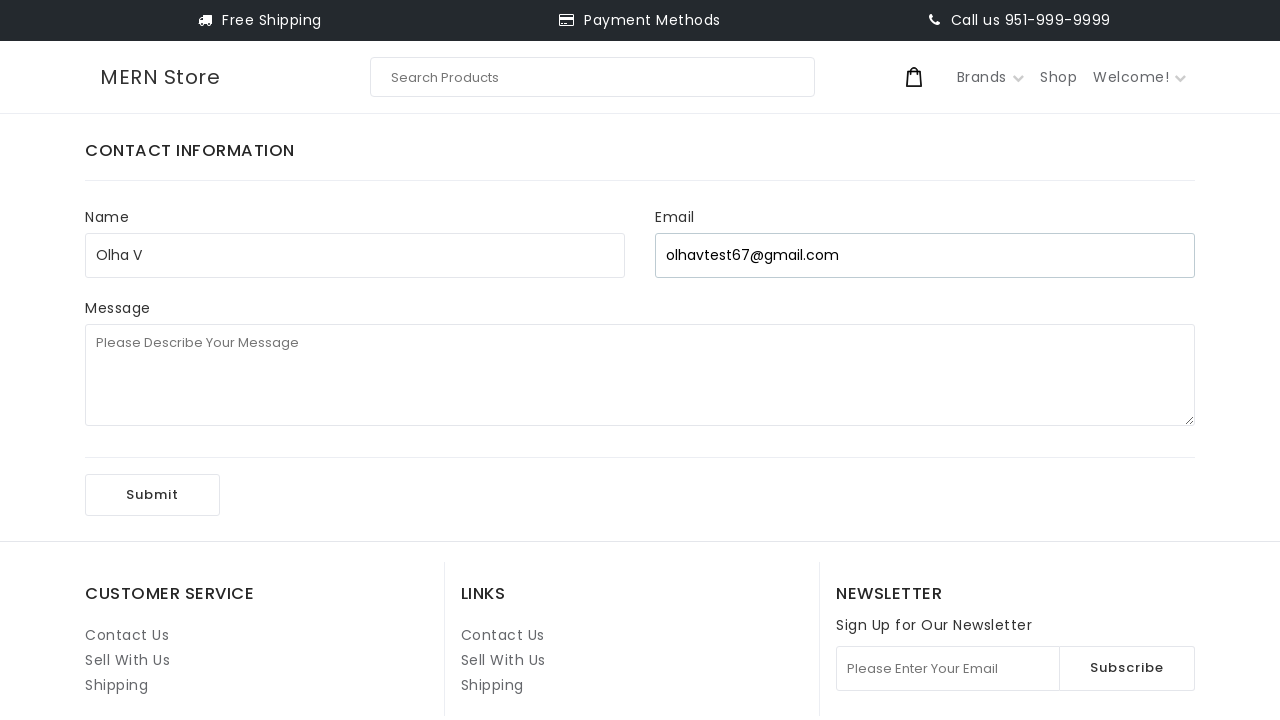

Clicked on message field at (640, 375) on internal:attr=[placeholder="Please Describe Your Message"i]
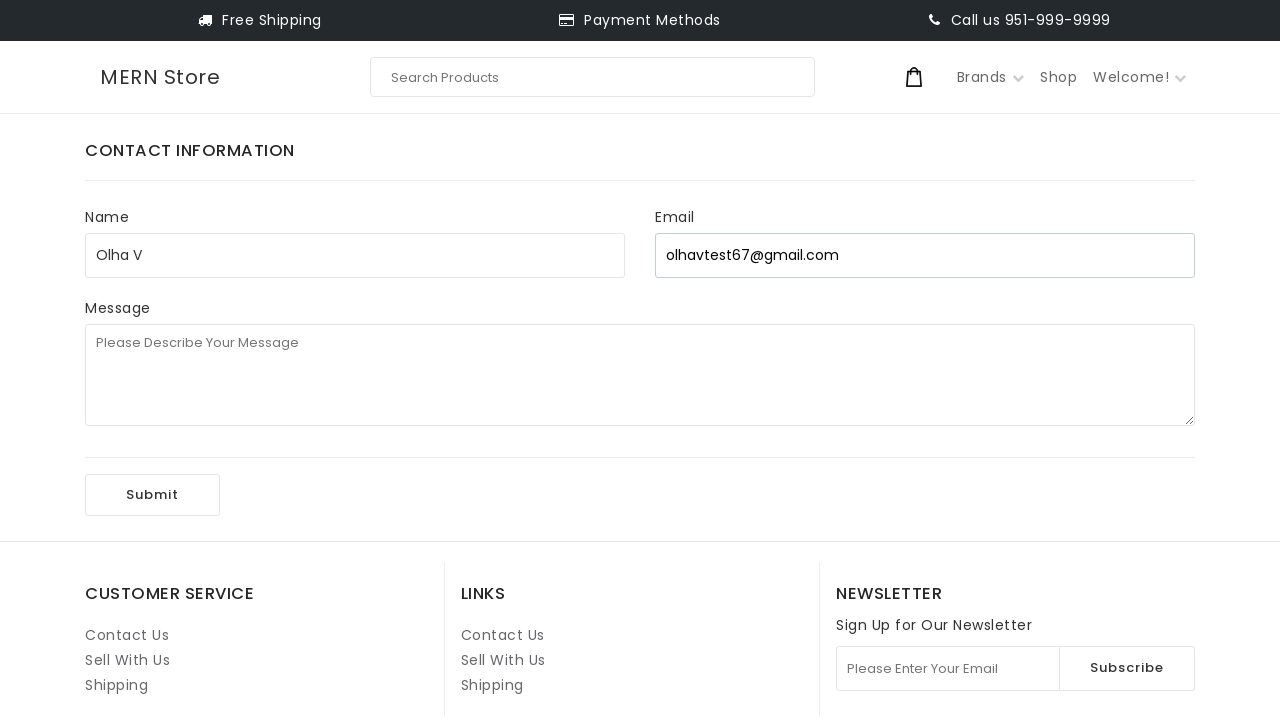

Filled message field with 'Hello. Please contact me' on internal:attr=[placeholder="Please Describe Your Message"i]
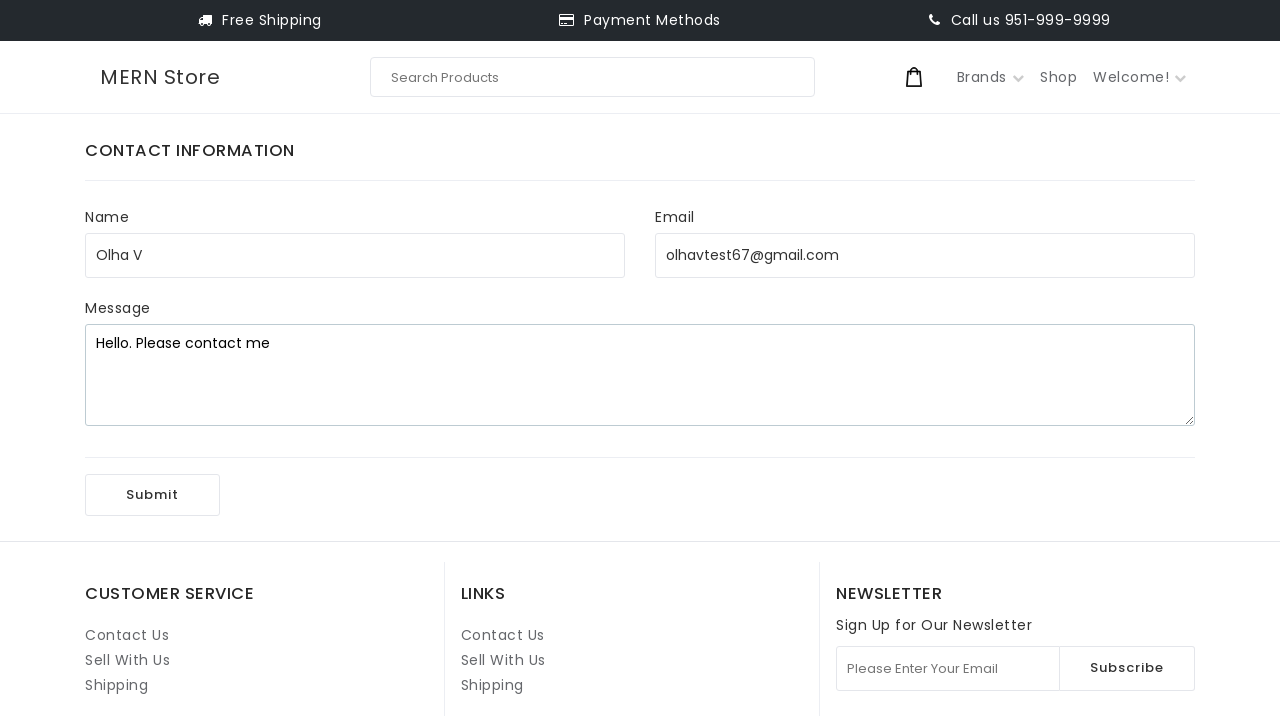

Clicked Submit button to submit Contact Us form at (152, 495) on internal:role=button[name="Submit"i]
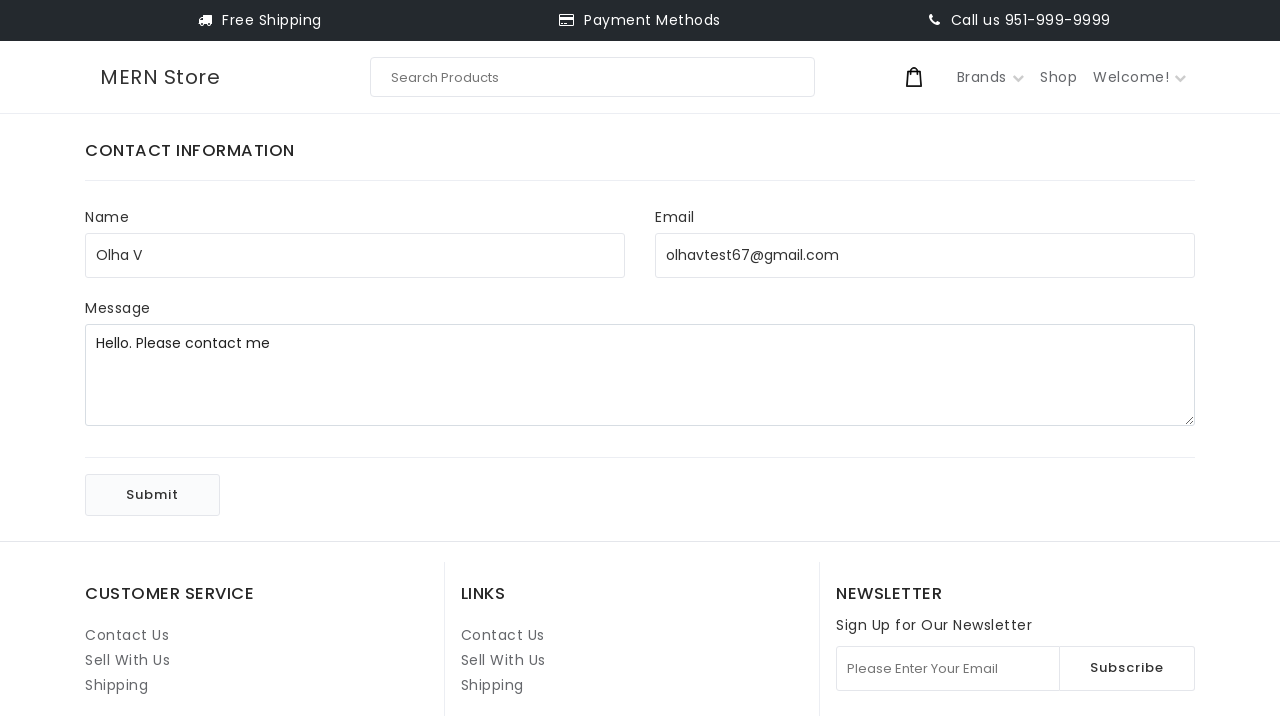

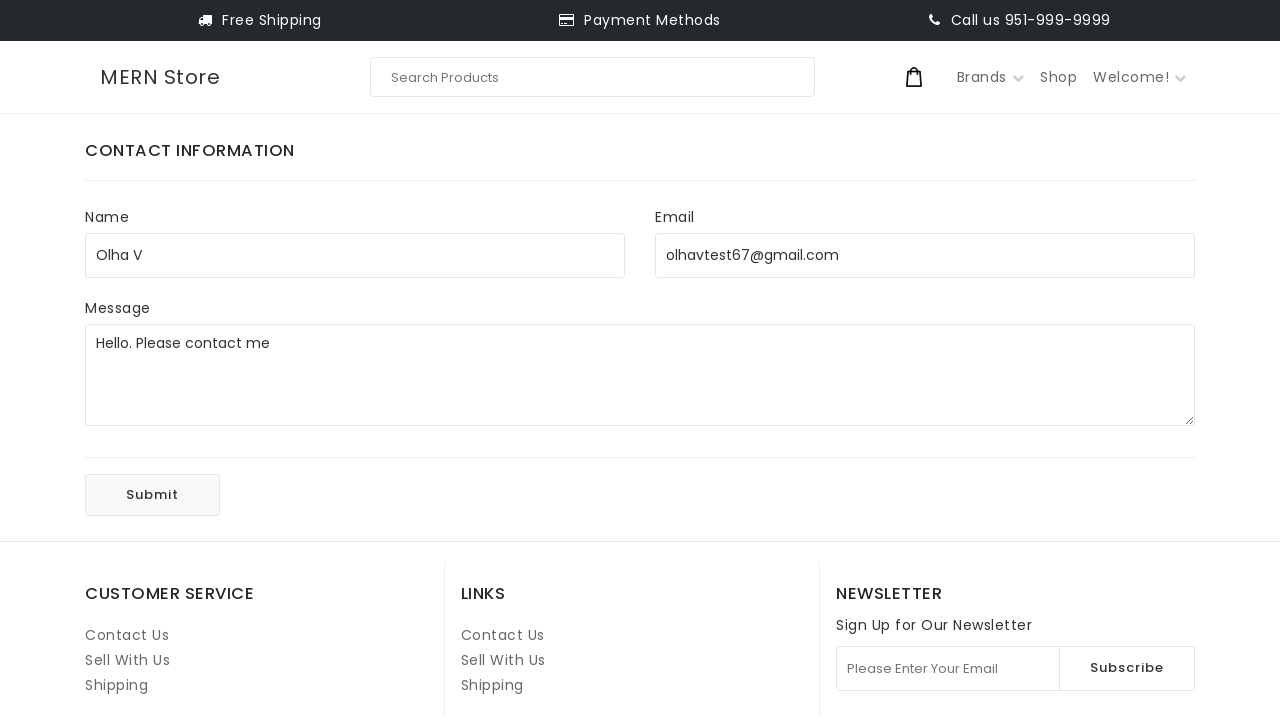